Tests iframe interaction by switching between frames and extracting content from within iframes

Starting URL: https://demoqa.com/frames

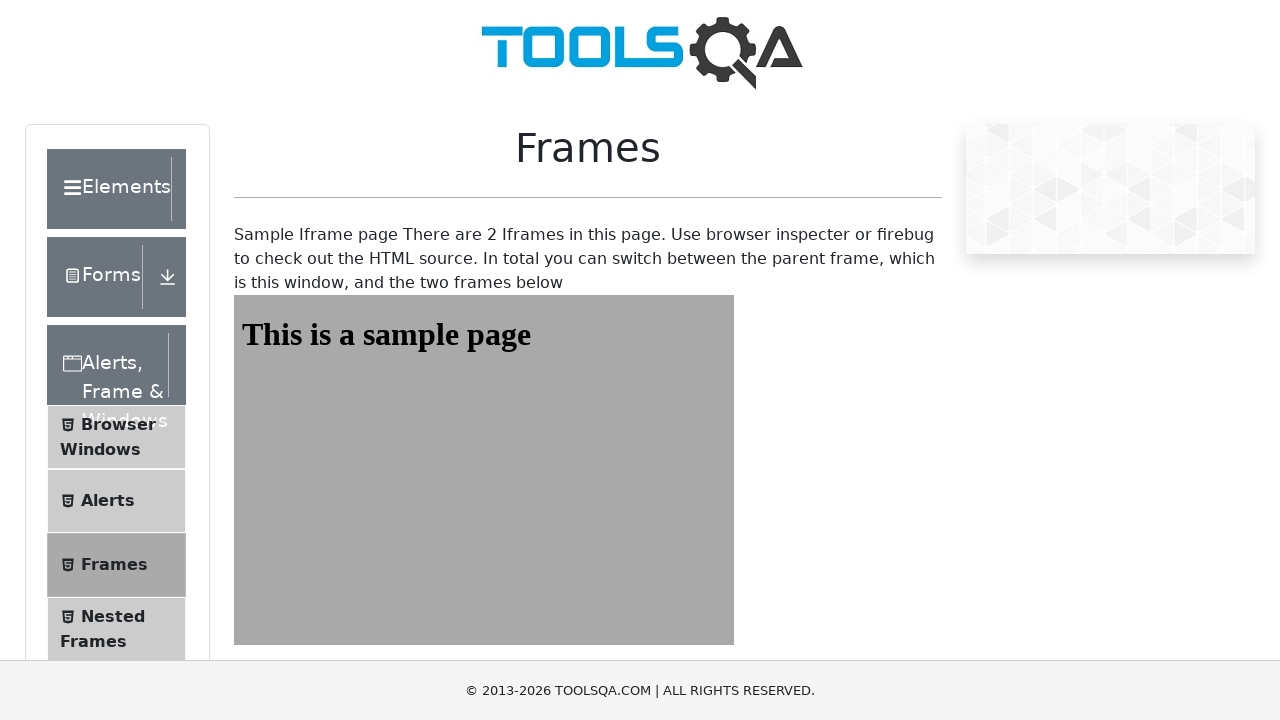

Located all iframes on the page
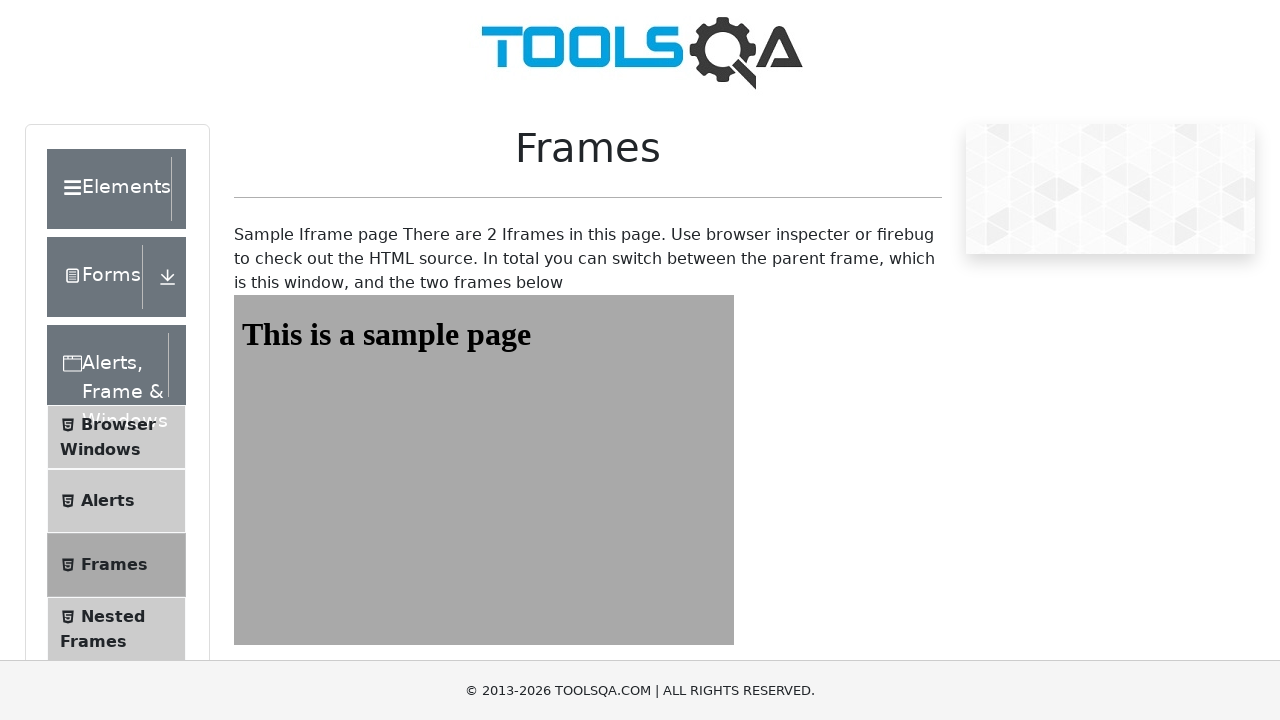

Retrieved frame ID: frame1
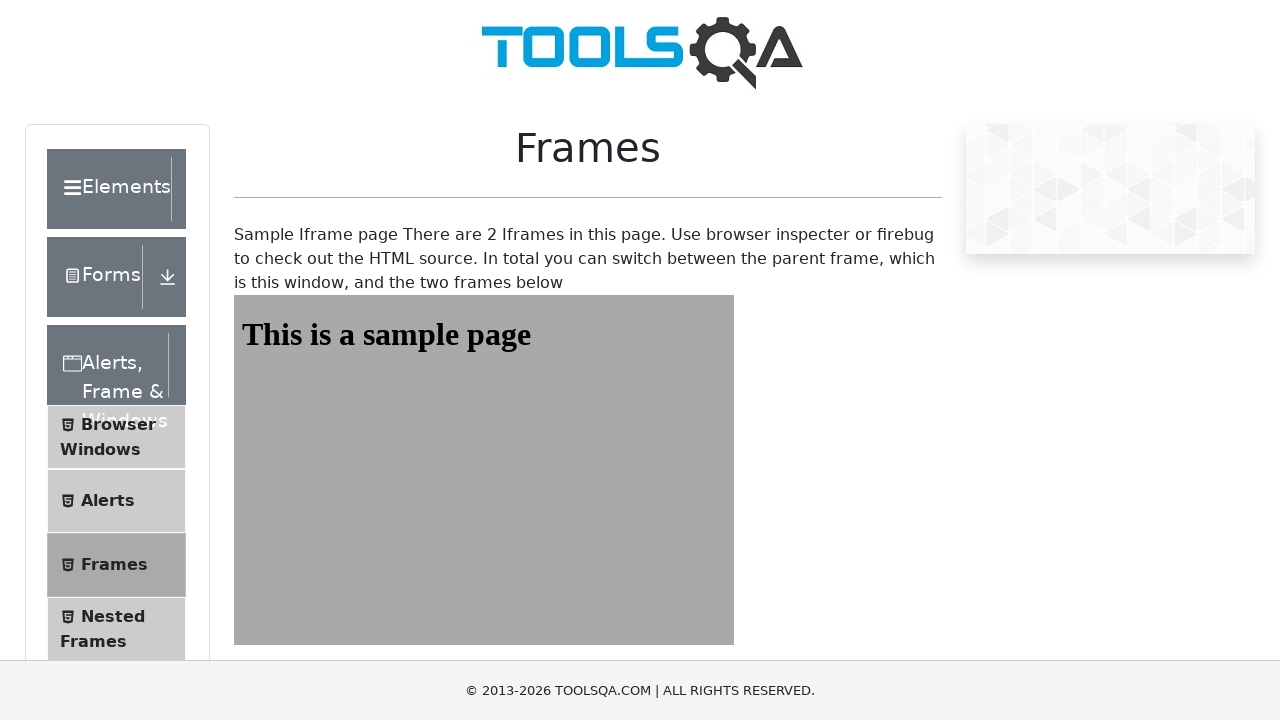

Retrieved frame ID: frame2
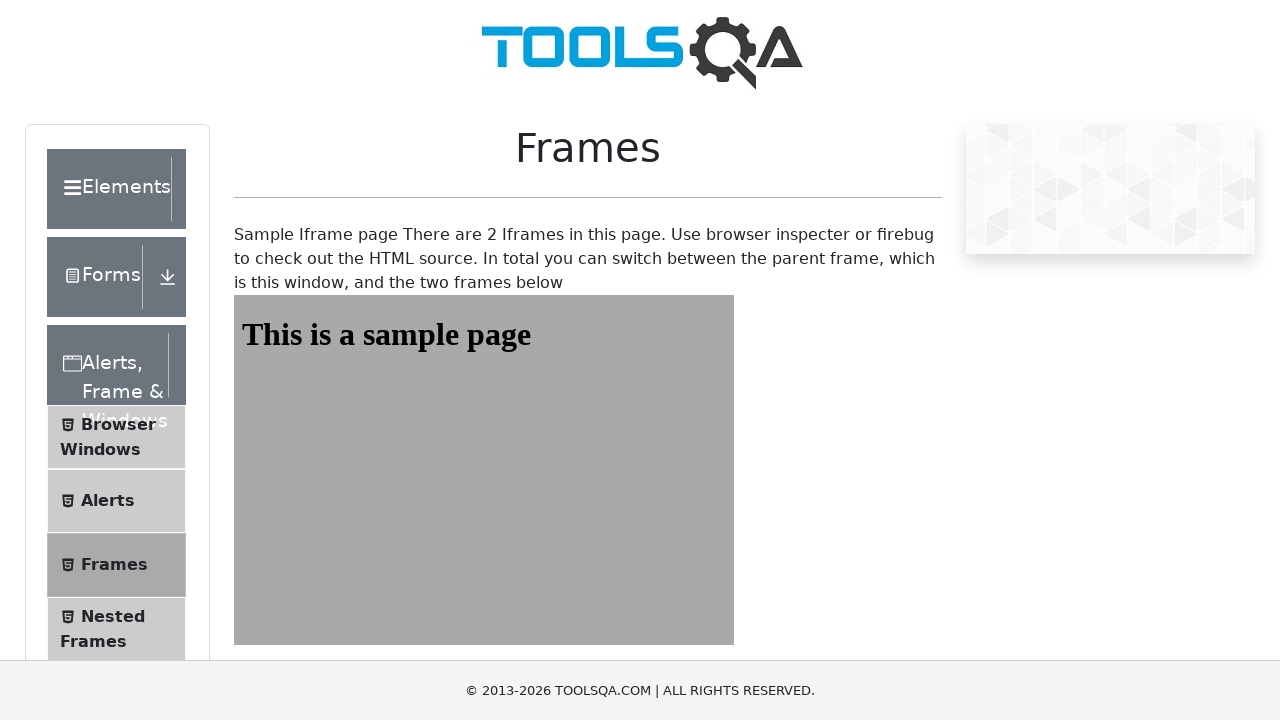

Retrieved frame ID: None
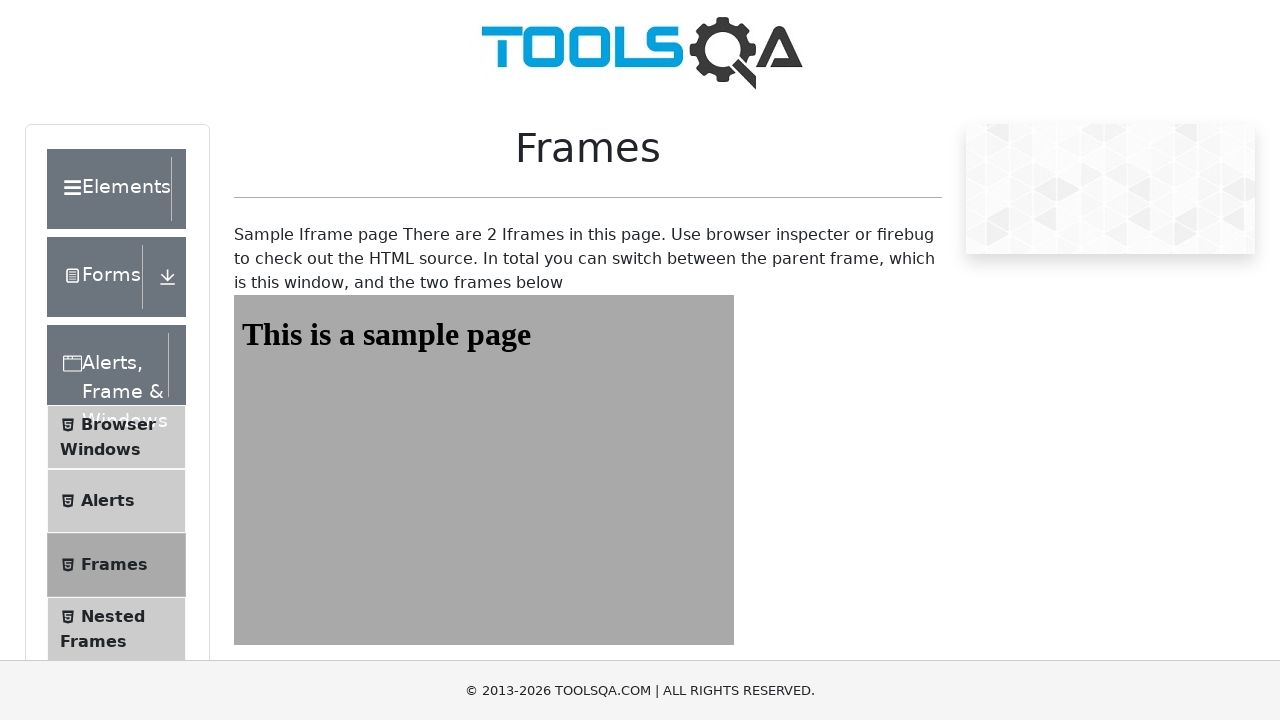

Retrieved frame ID: None
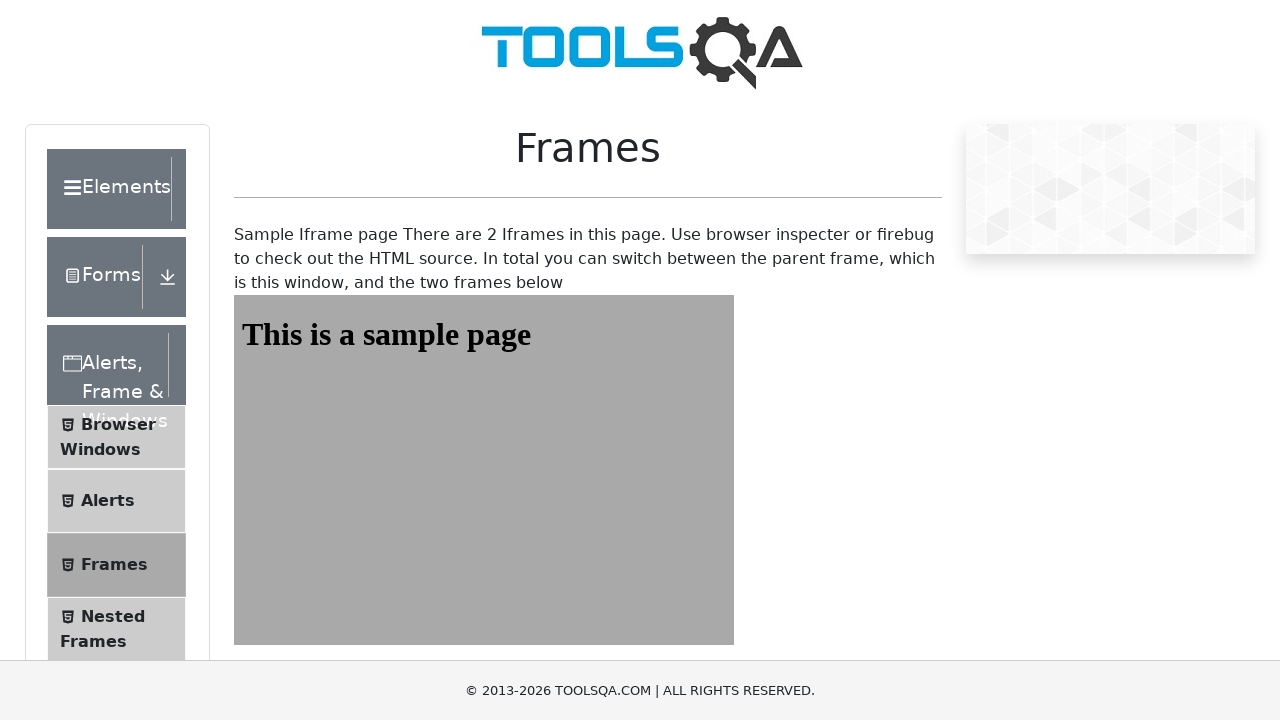

Retrieved frame ID: goog_plcm_frame
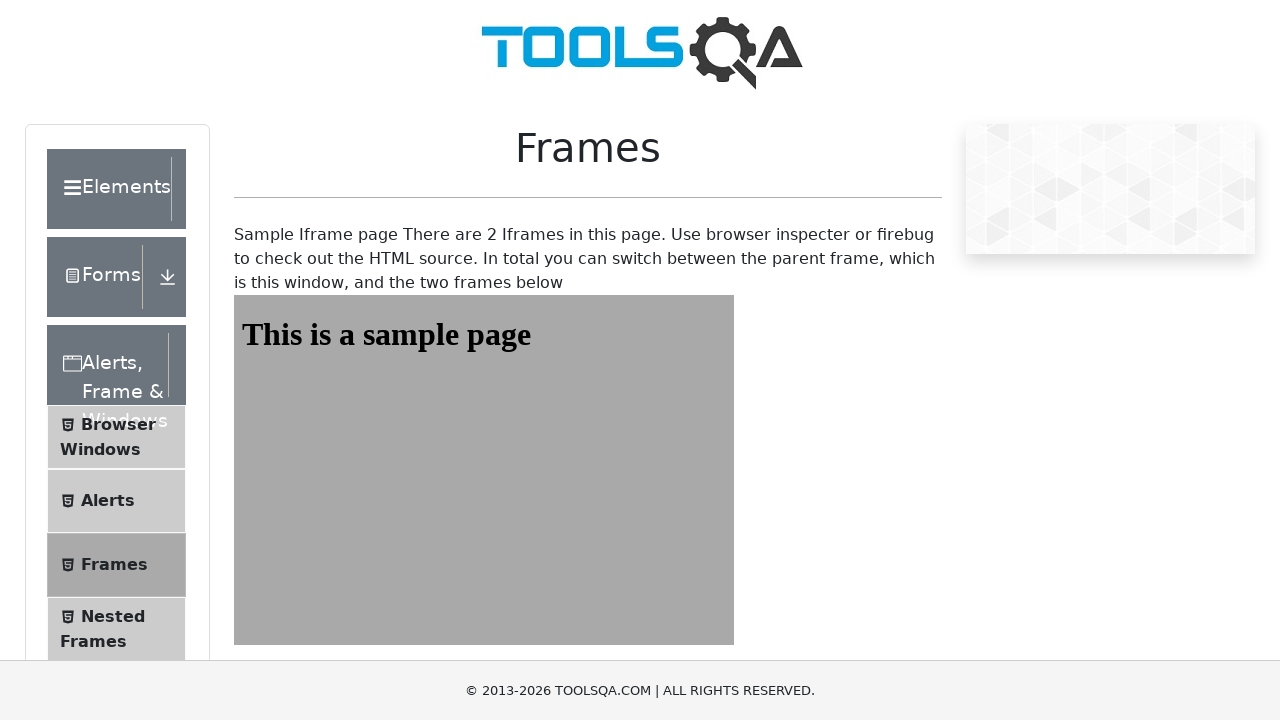

Switched to frame1 using frame_locator
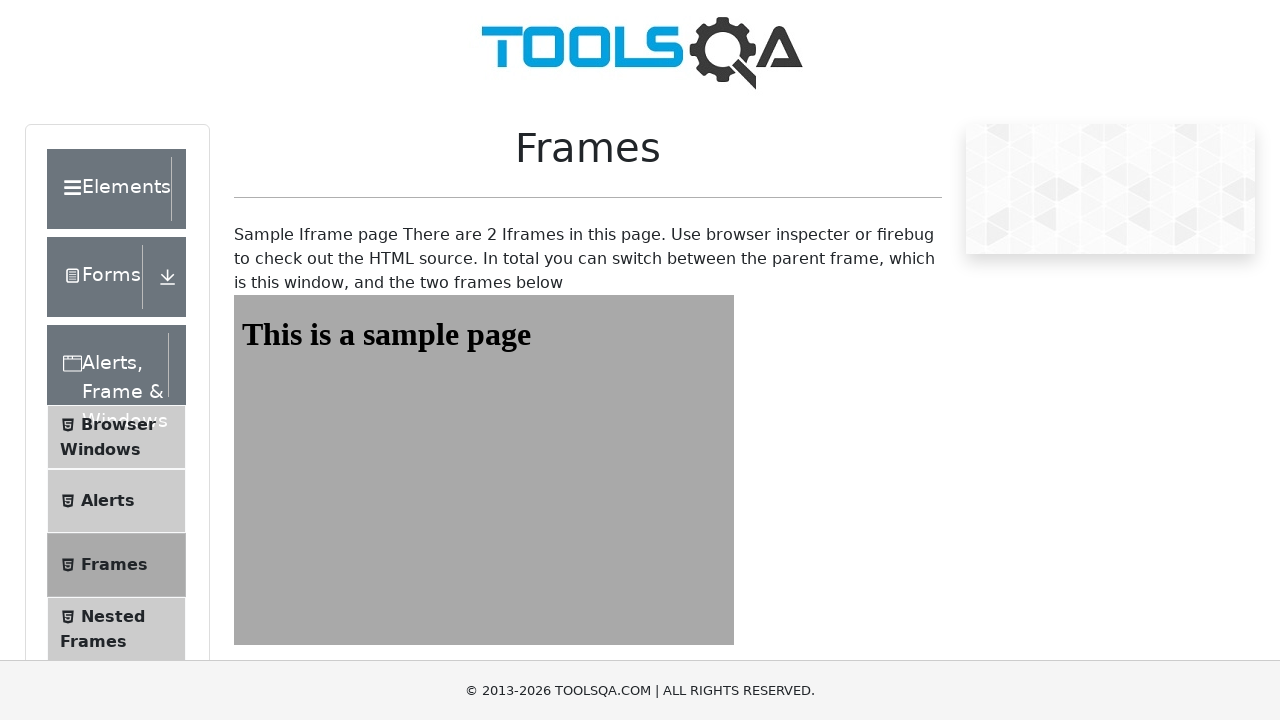

Scrolled to bottom of frame1
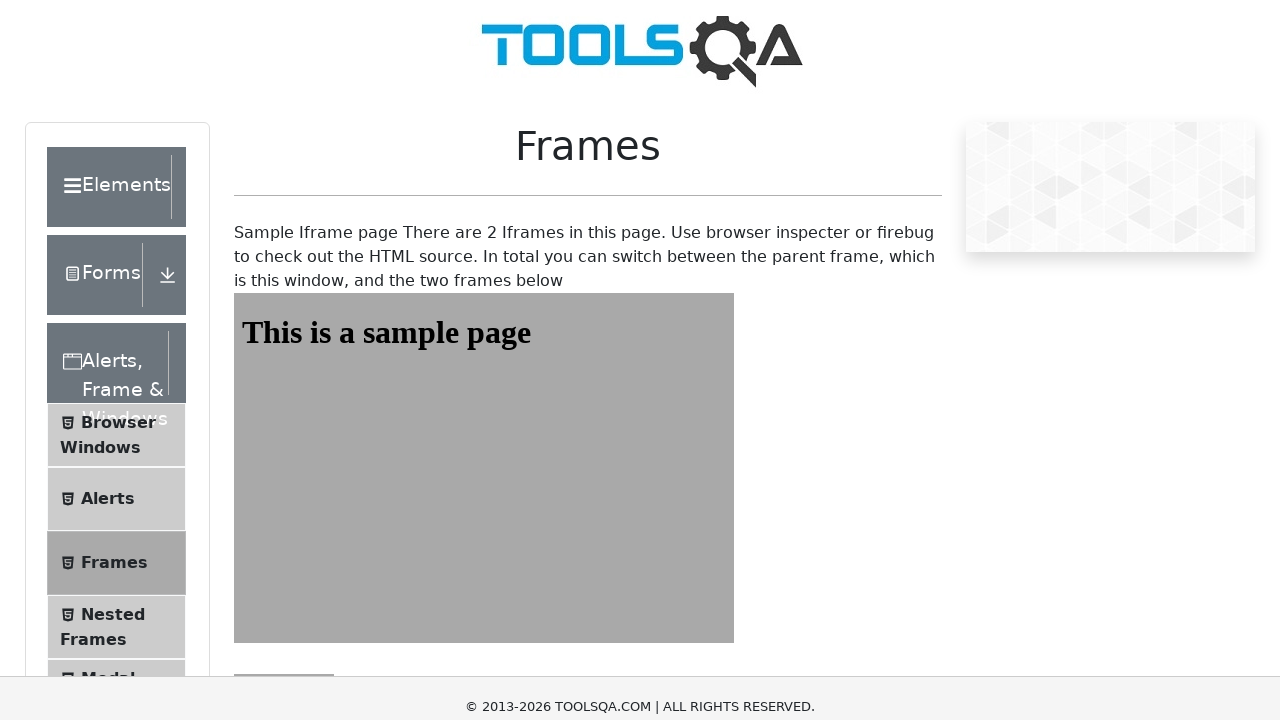

Extracted text from sampleHeading in frame1: This is a sample page
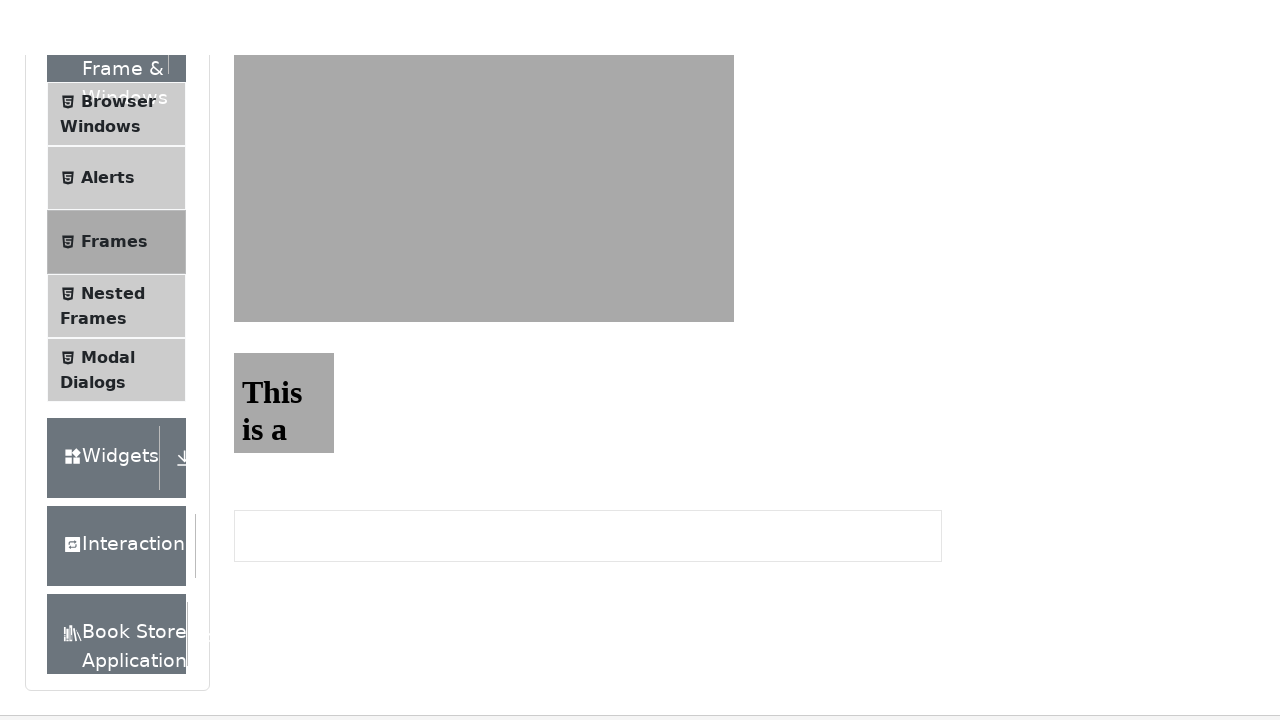

Switched to frame2 using frame_locator
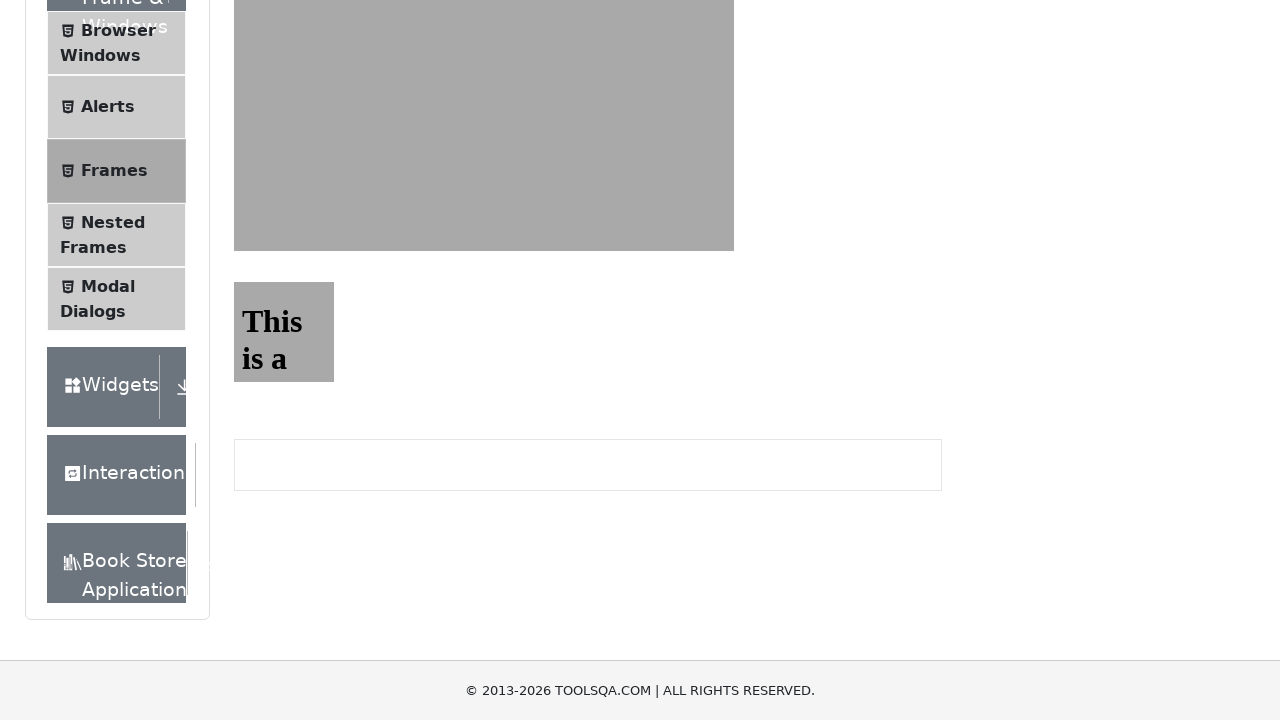

Scrolled to bottom of frame2
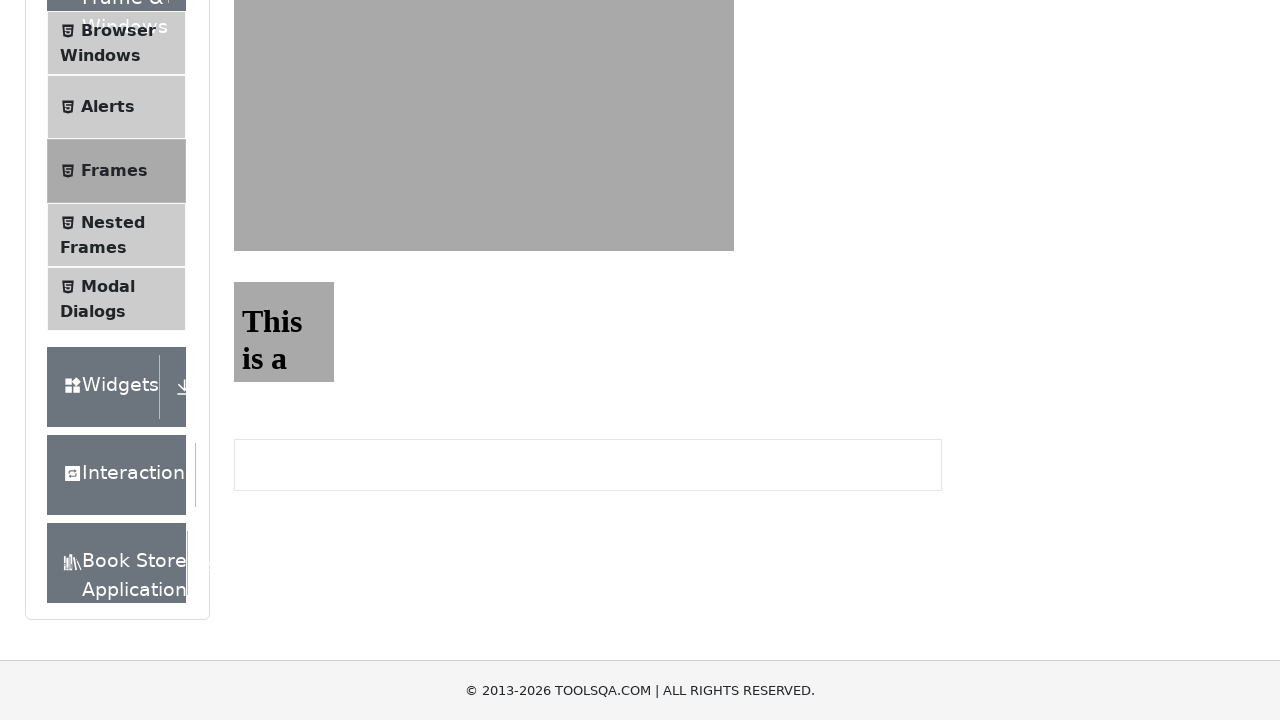

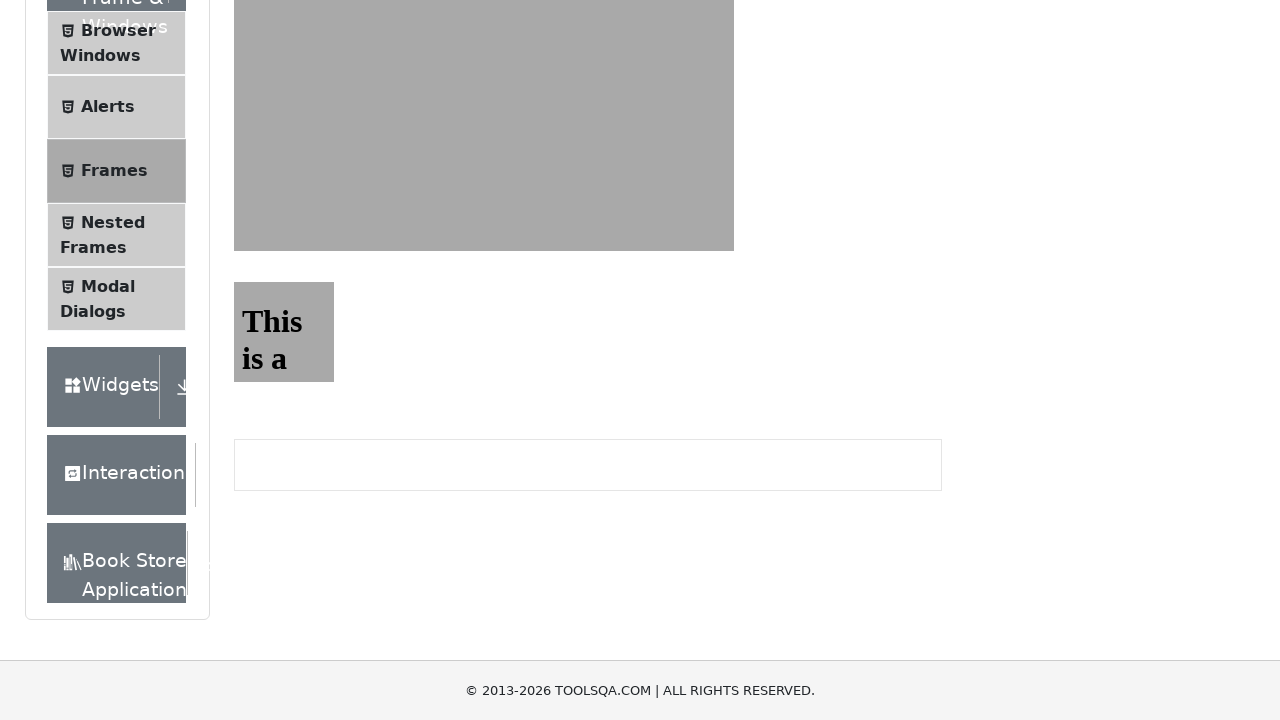